Tests registration form validation by submitting empty form fields and verifying that appropriate error messages are displayed for each required field.

Starting URL: https://alada.vn/tai-khoan/dang-ky.html

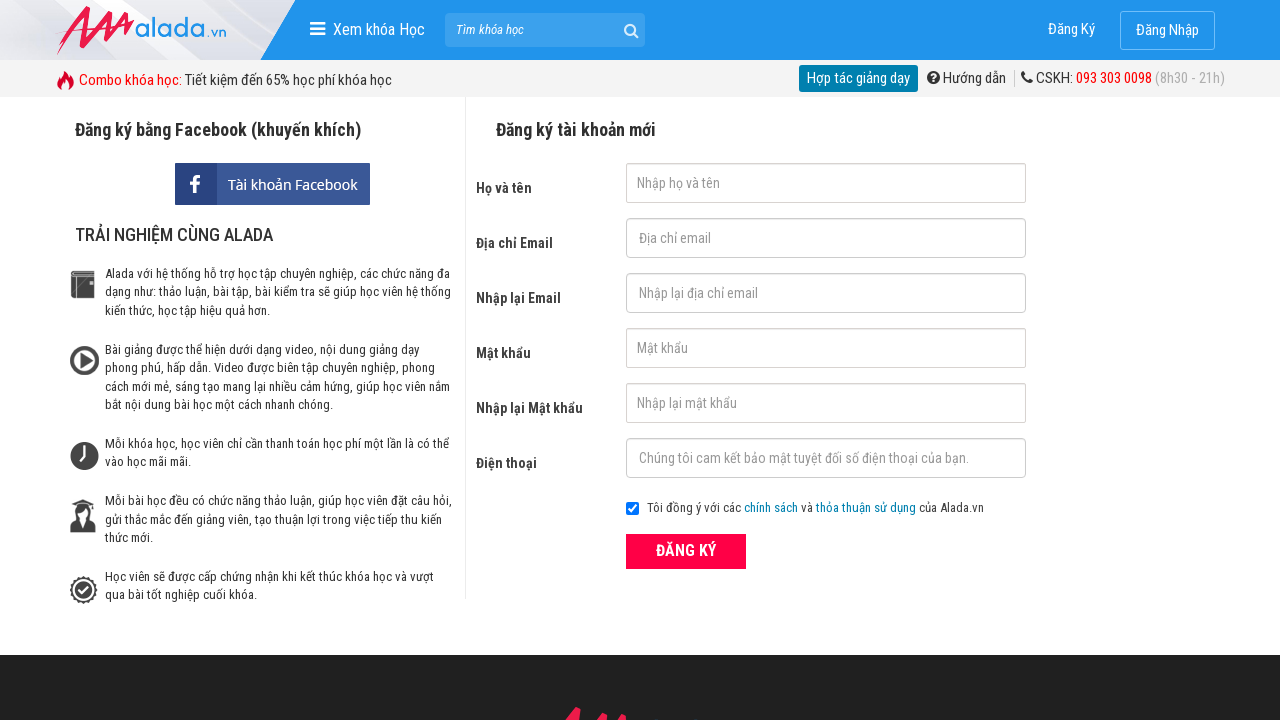

Cleared first name field on #txtFirstname
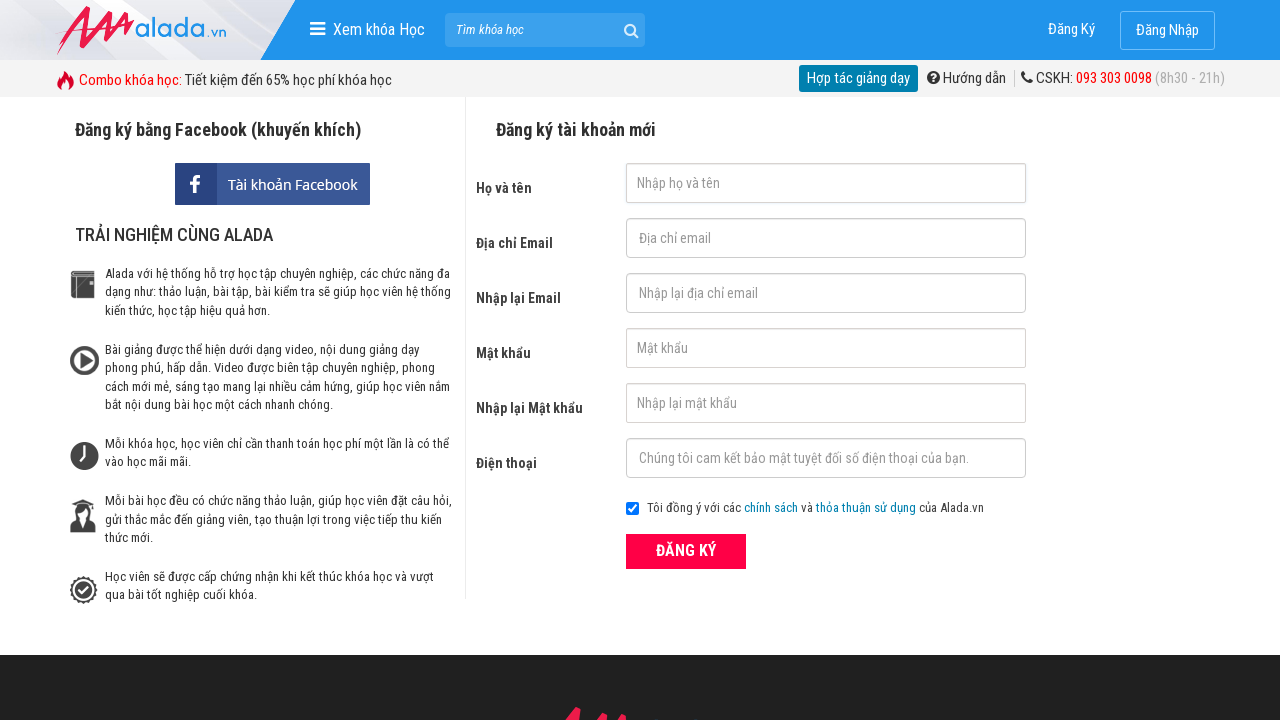

Cleared email field on #txtEmail
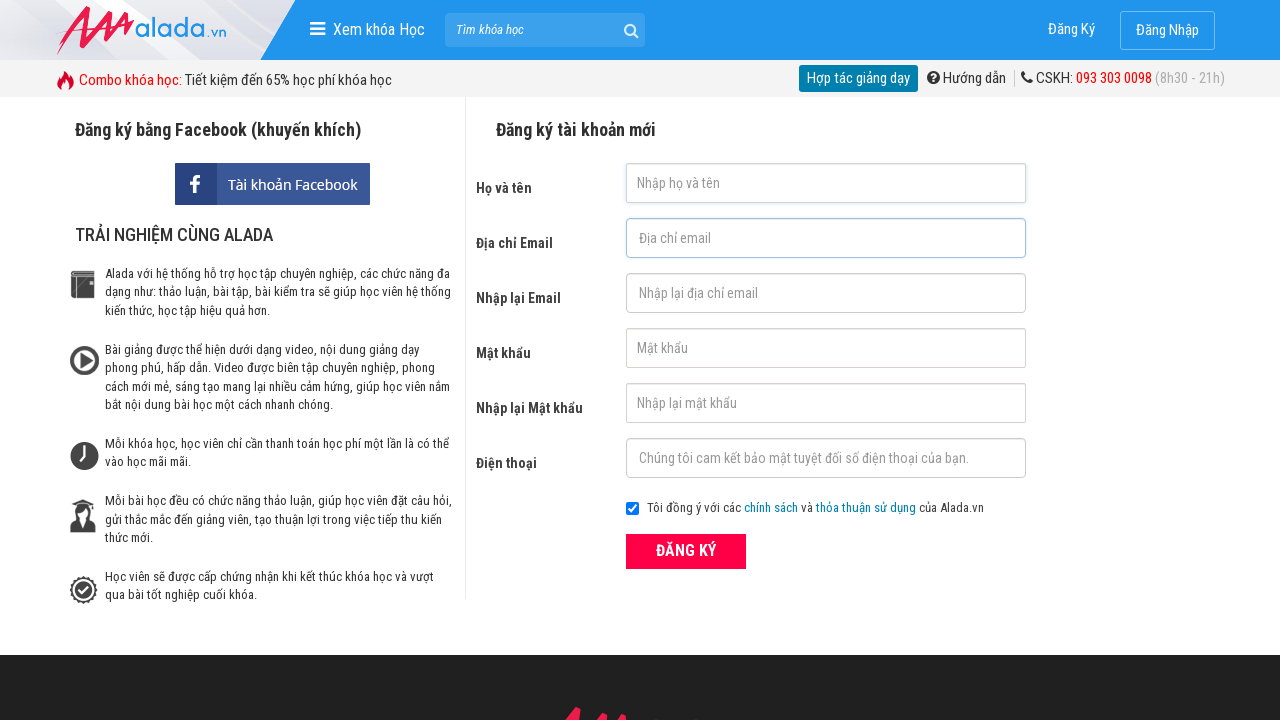

Cleared confirm email field on #txtCEmail
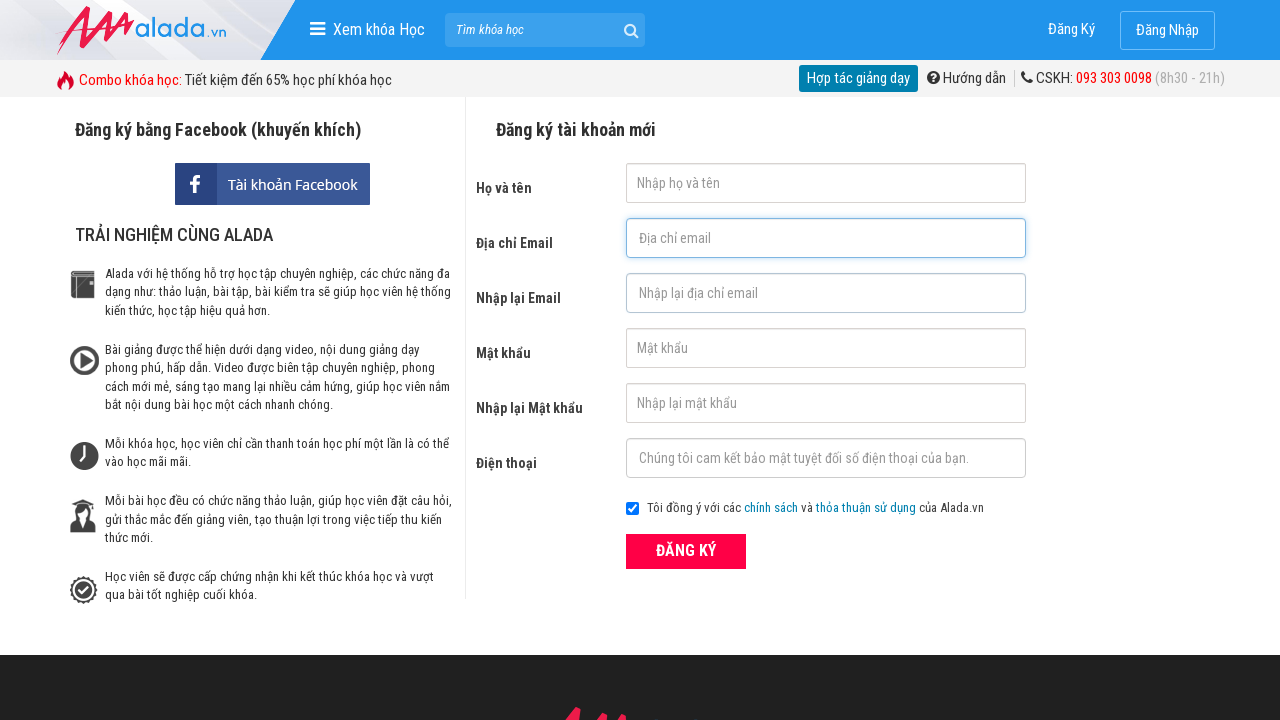

Cleared password field on #txtPassword
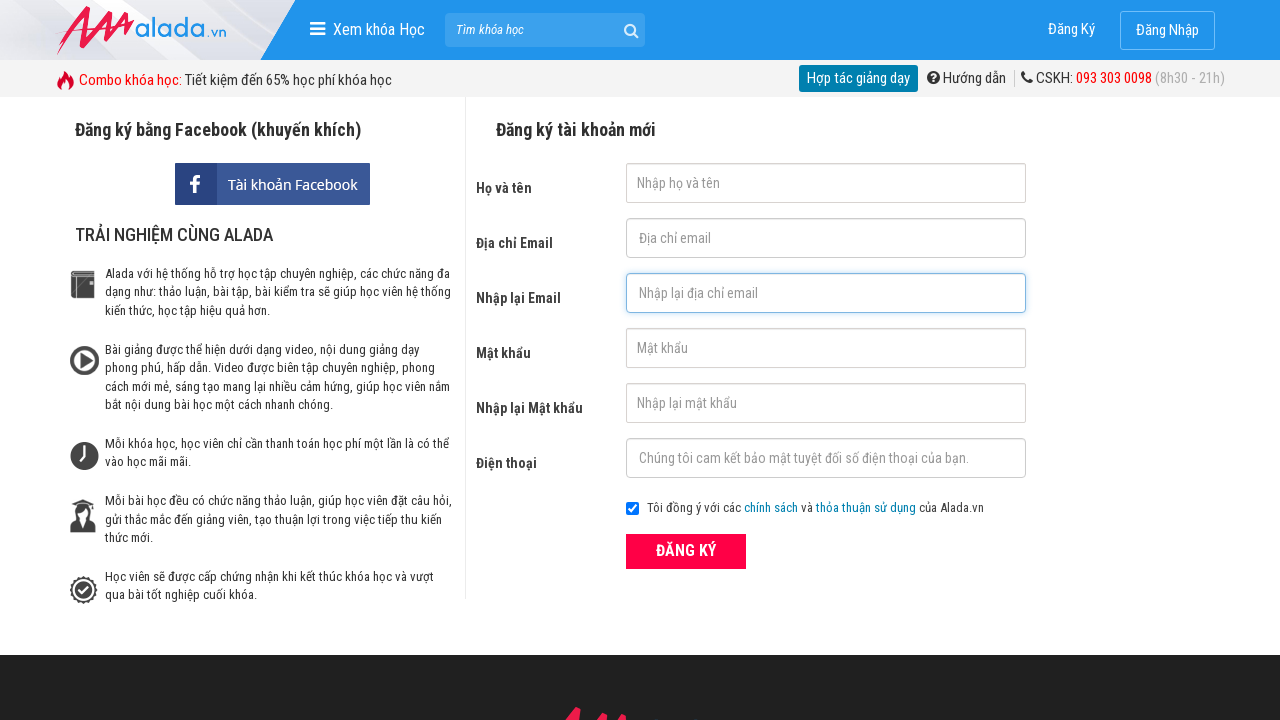

Cleared confirm password field on #txtCPassword
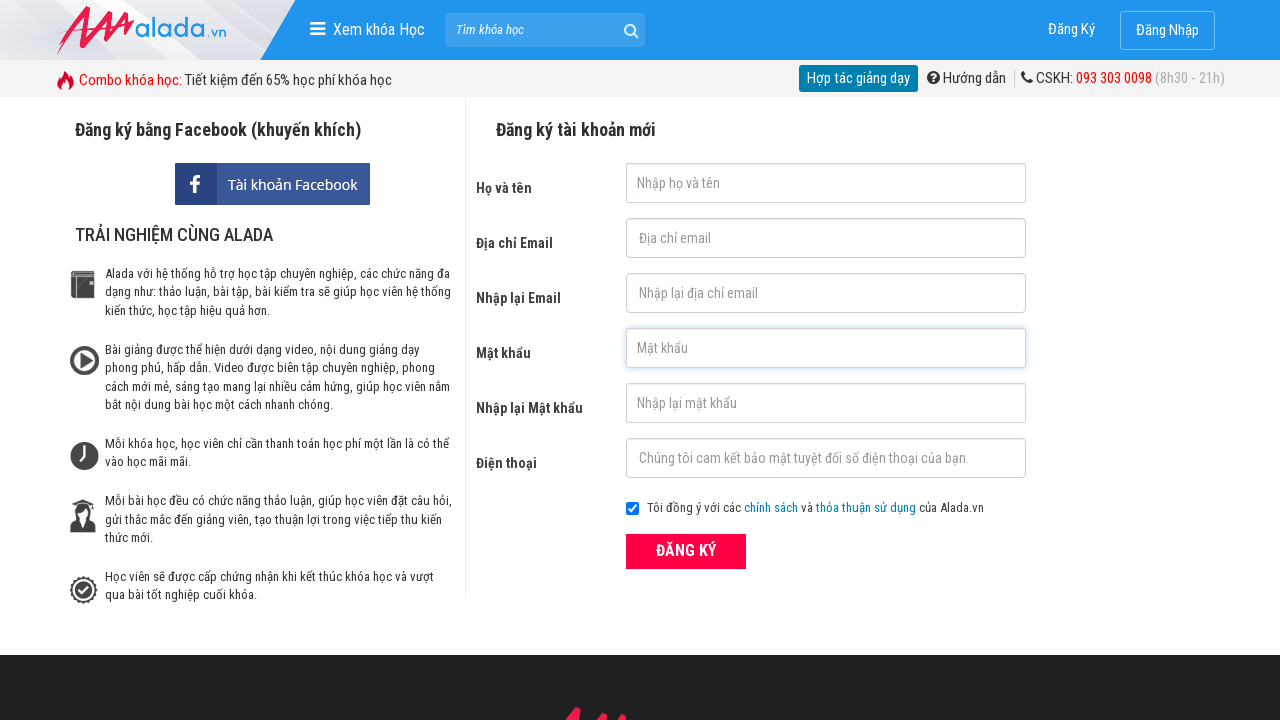

Cleared phone field on #txtPhone
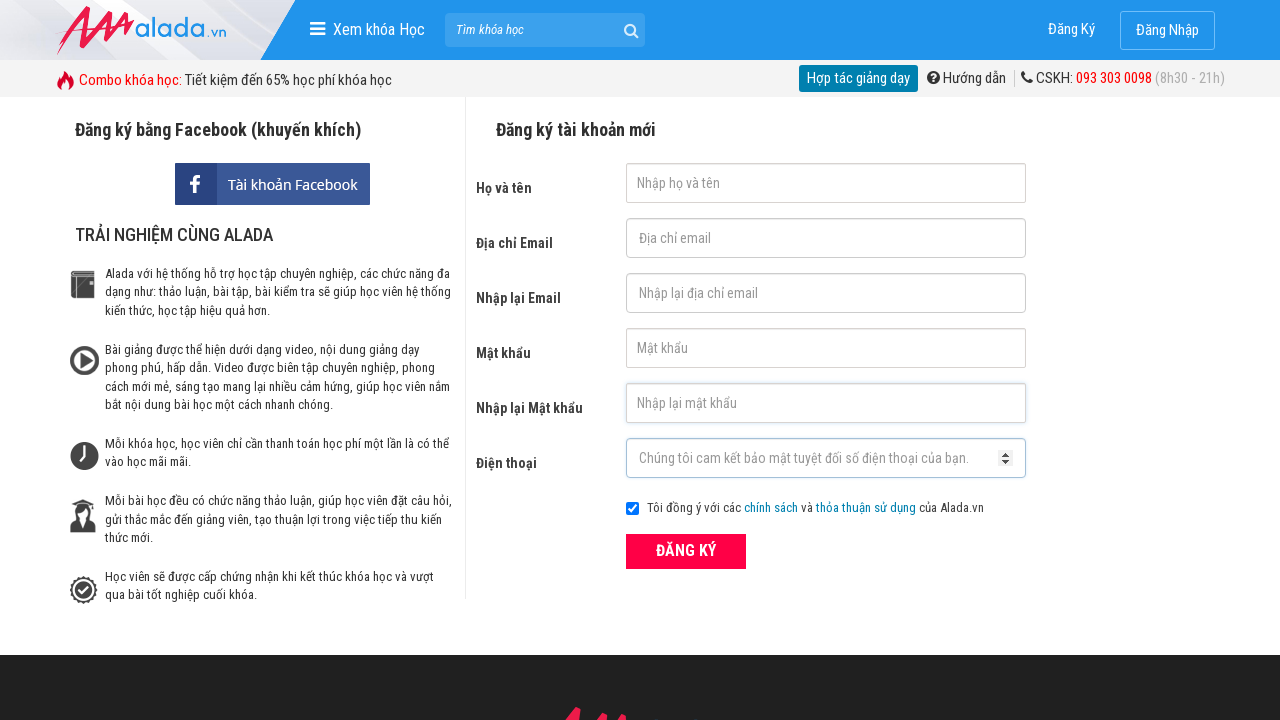

Clicked ĐĂNG KÝ (Register) button with all fields empty at (686, 551) on xpath=//form[@id='frmLogin']//button[text()='ĐĂNG KÝ']
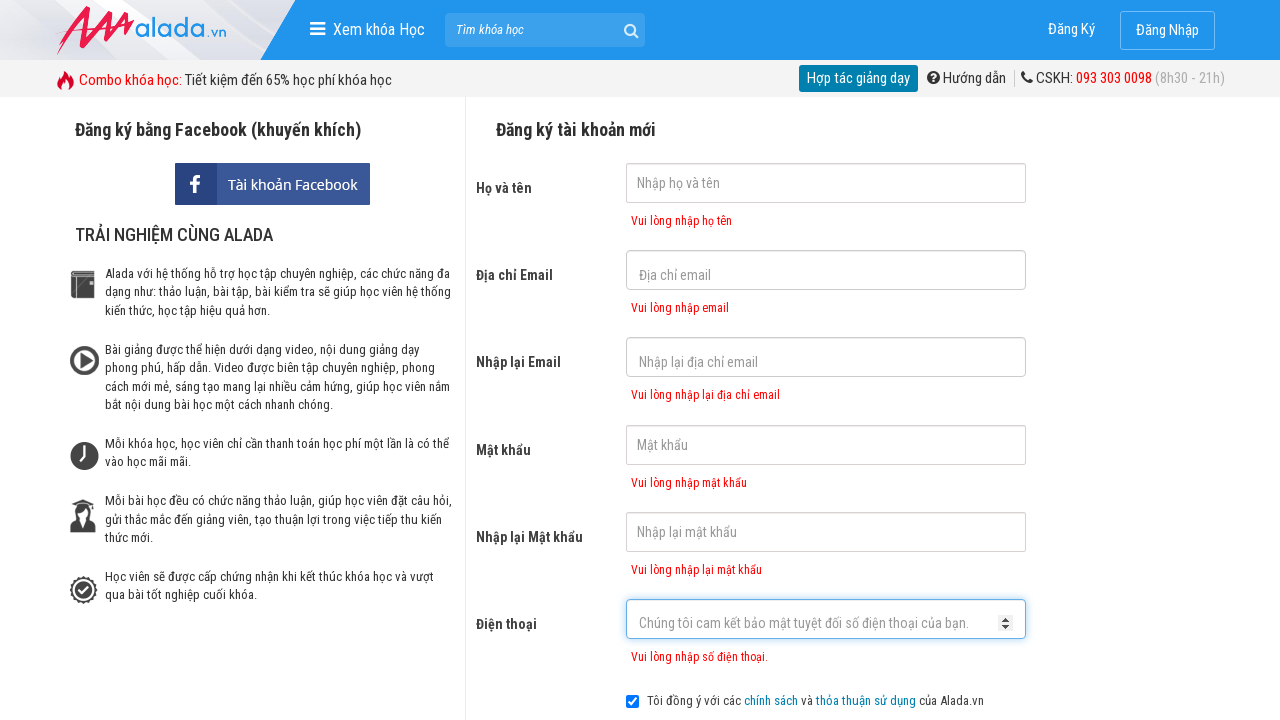

First name error message appeared
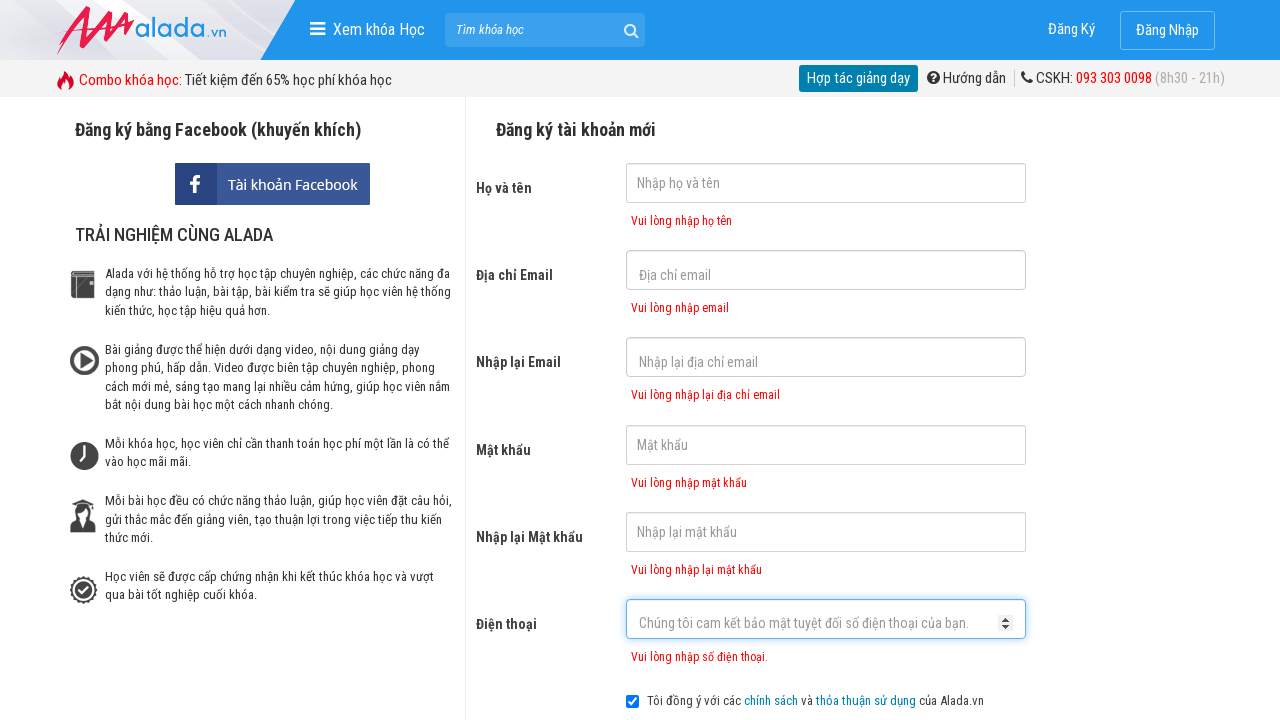

Email error message appeared
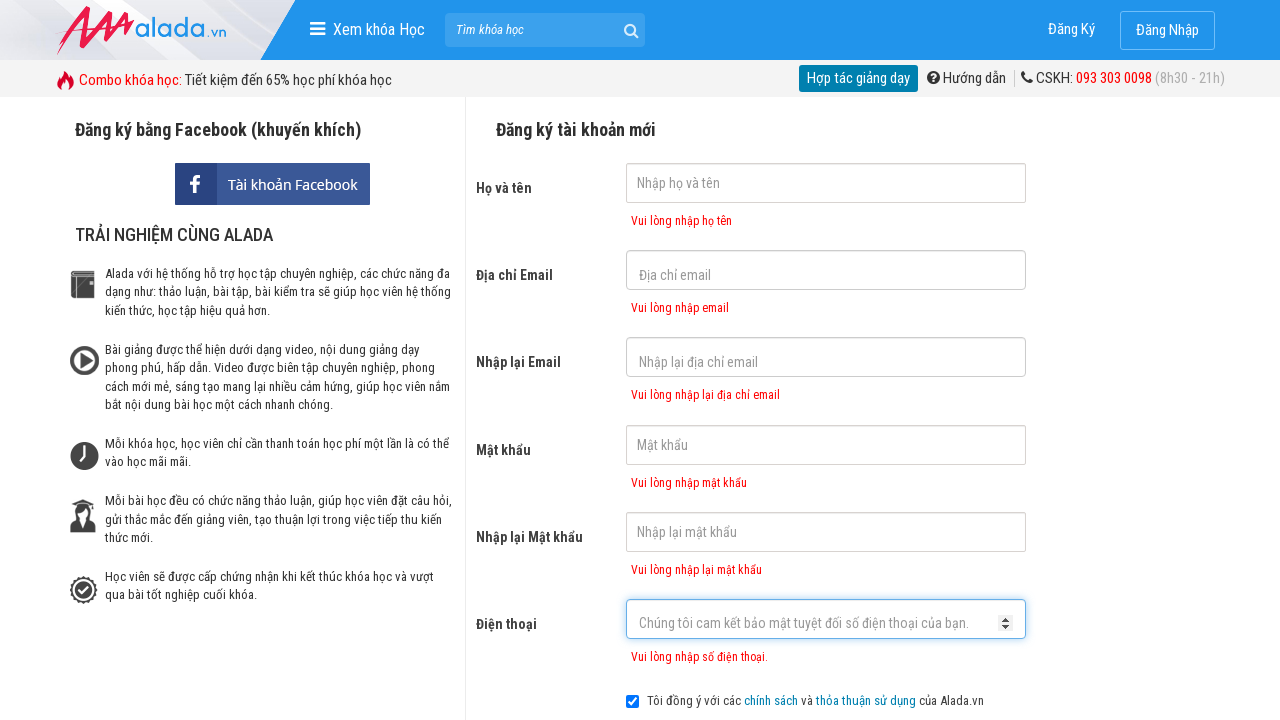

Confirm email error message appeared
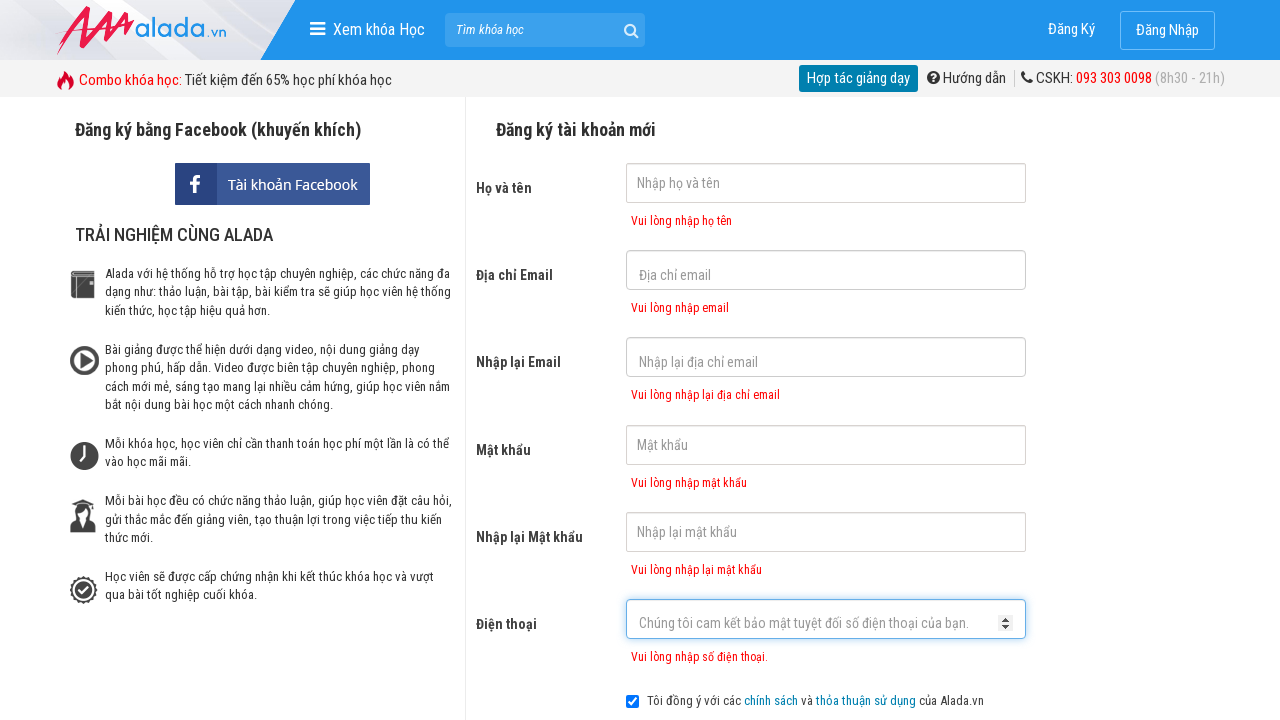

Password error message appeared
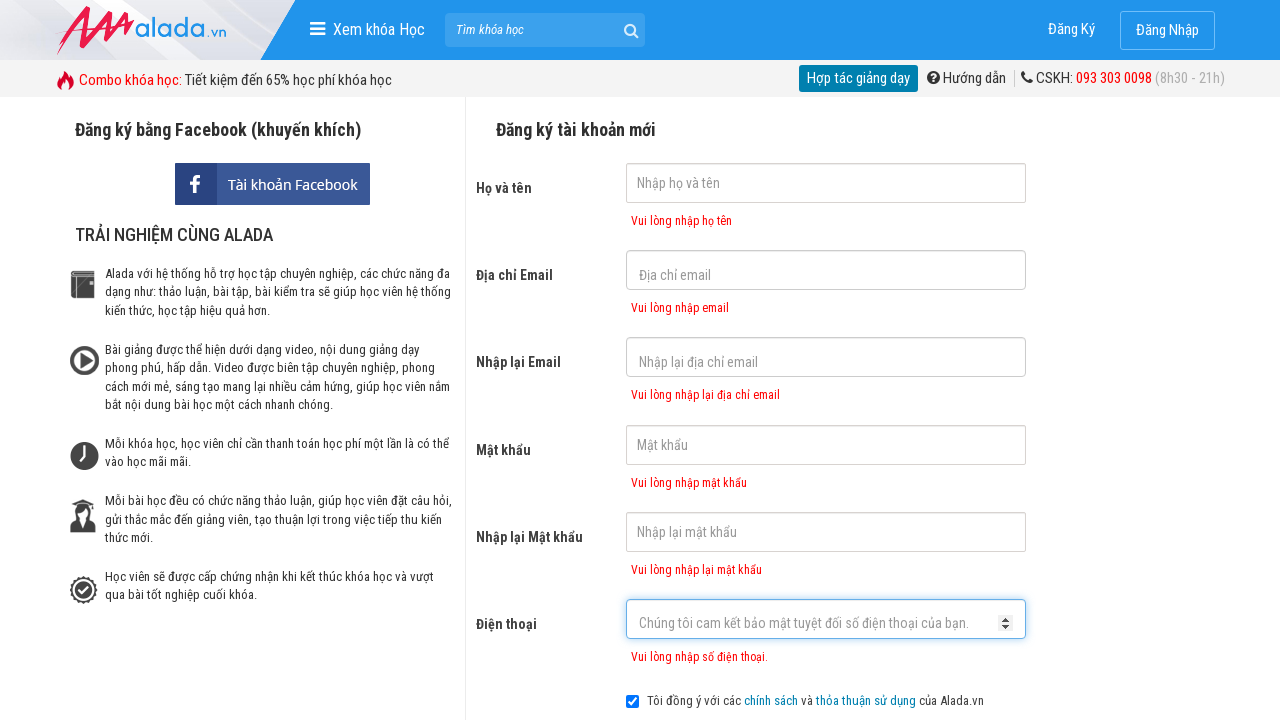

Confirm password error message appeared
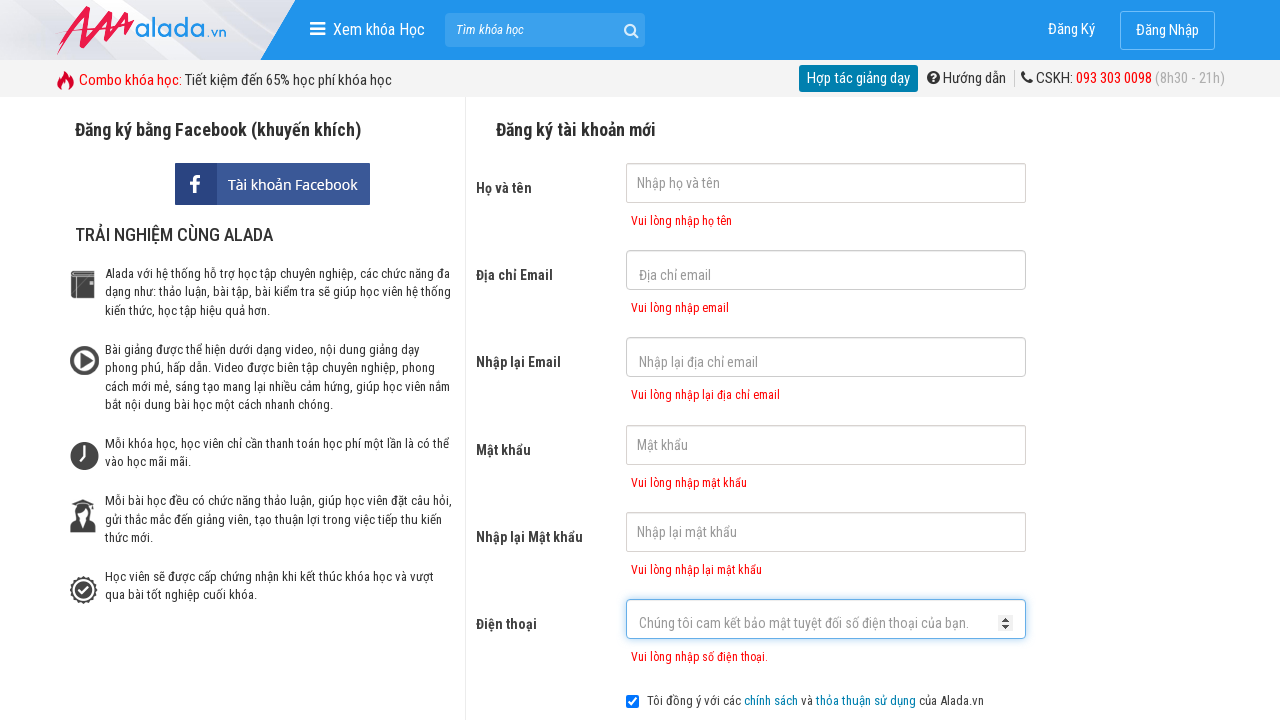

Phone error message appeared
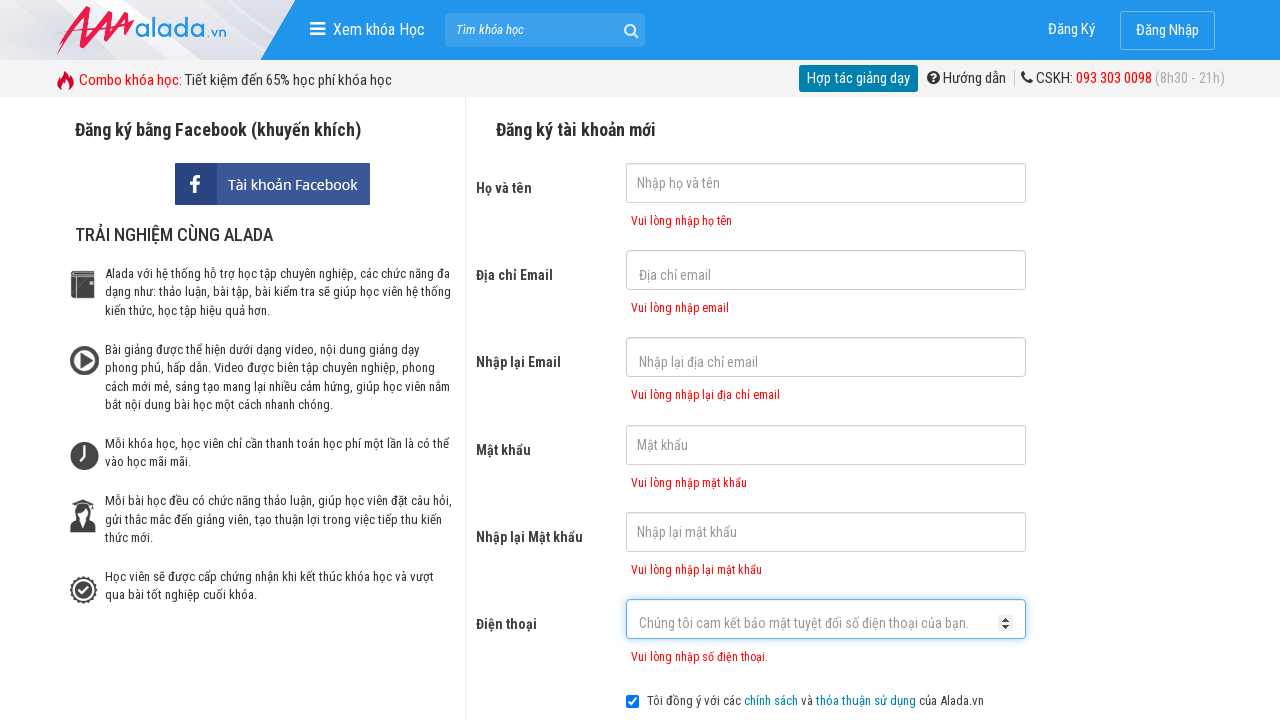

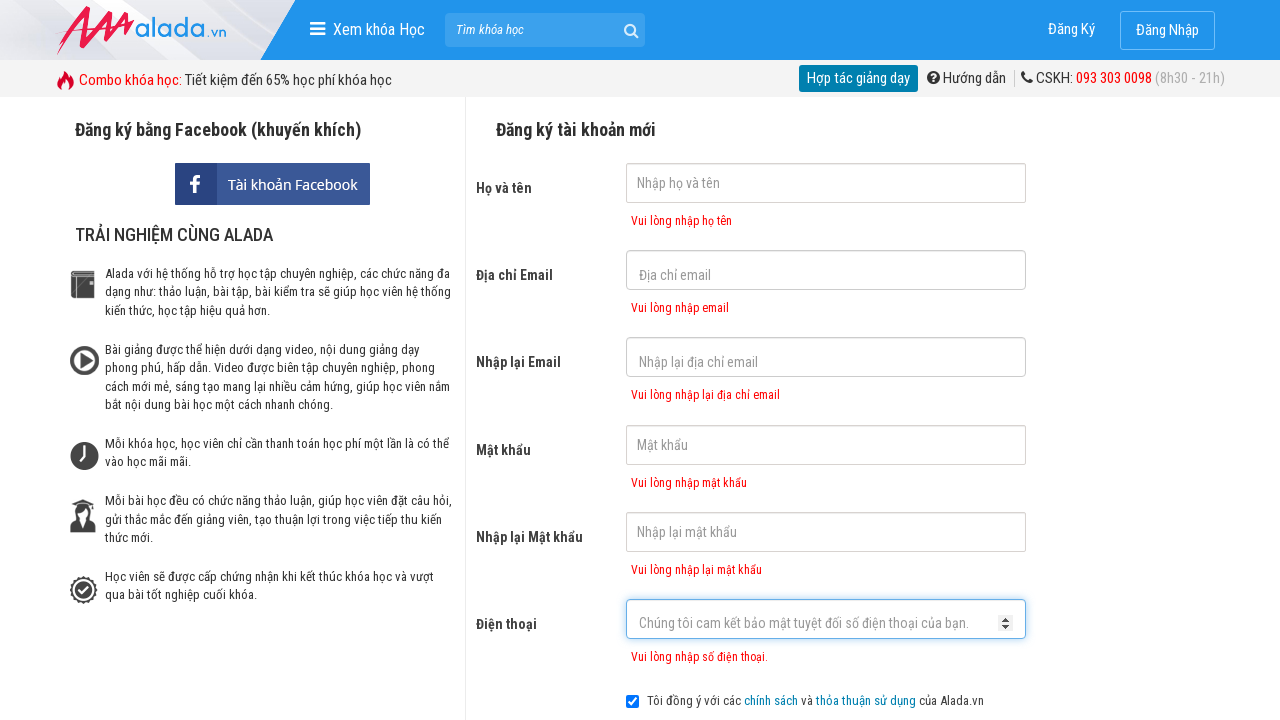